Tests registration form validation when password is less than 6 characters

Starting URL: https://alada.vn/tai-khoan/dang-ky.html

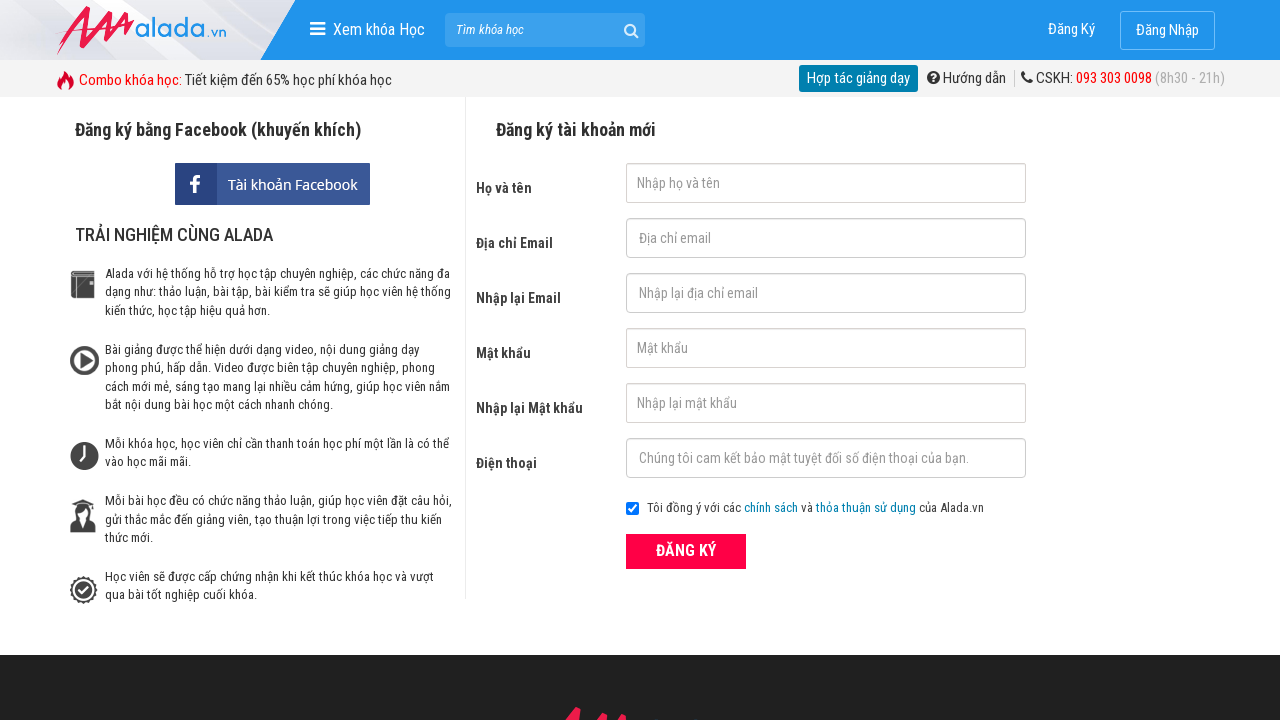

Filled first name field with 'Duongminhhieu' on input#txtFirstname
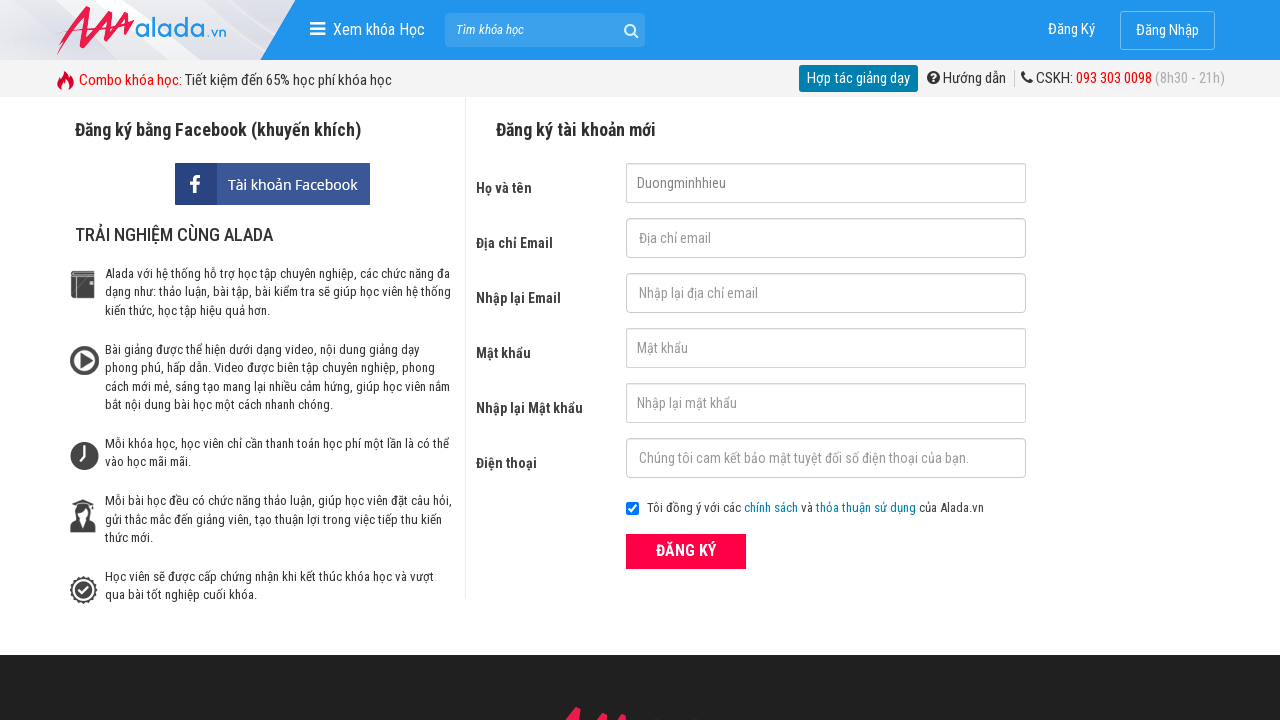

Filled email field with 'test@example.com' on //div[@class='field']/input[@name='txtEmail']
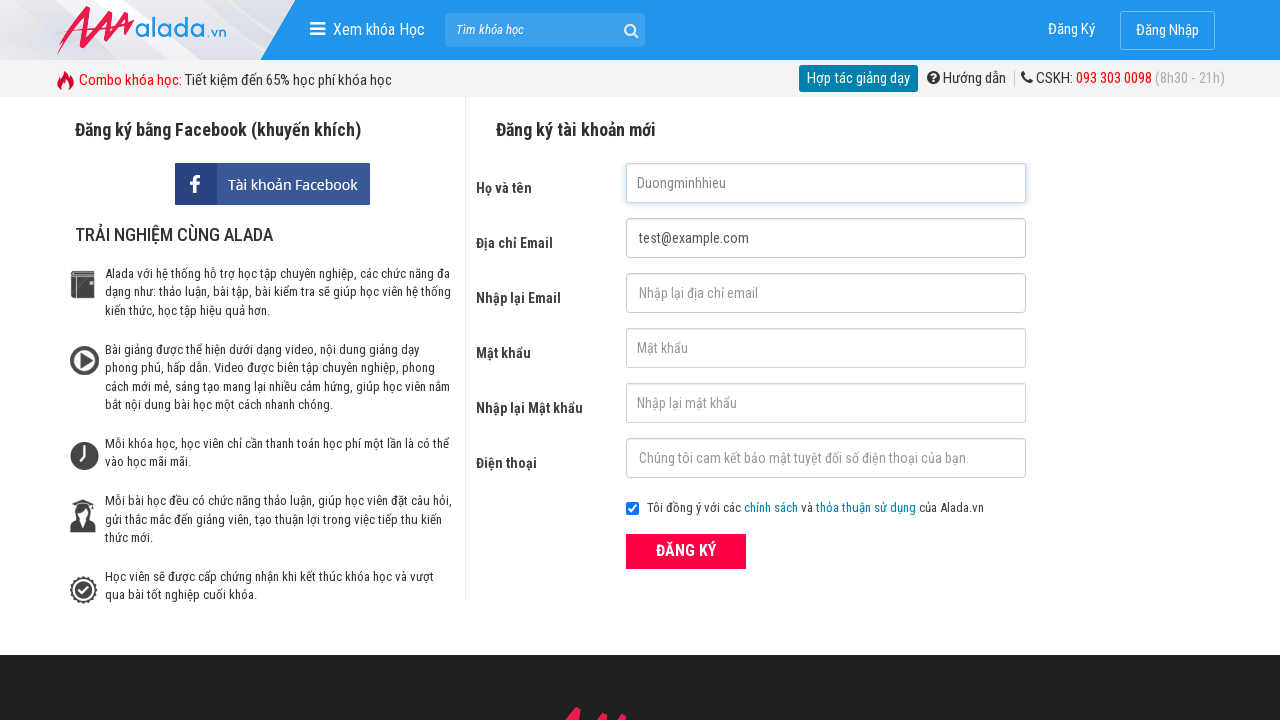

Filled confirm email field with 'test@example.com' on input[id*='tCEmail']
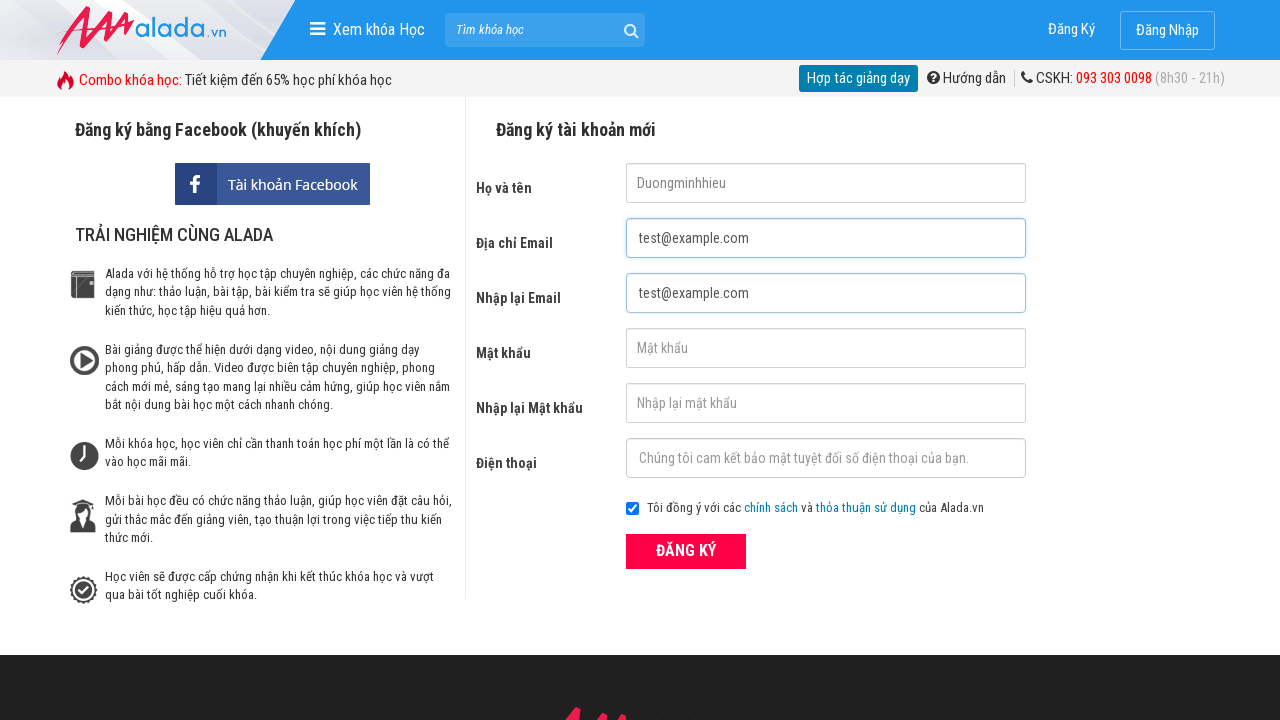

Filled password field with '12345' (less than 6 characters) on input[name^='txtPass']
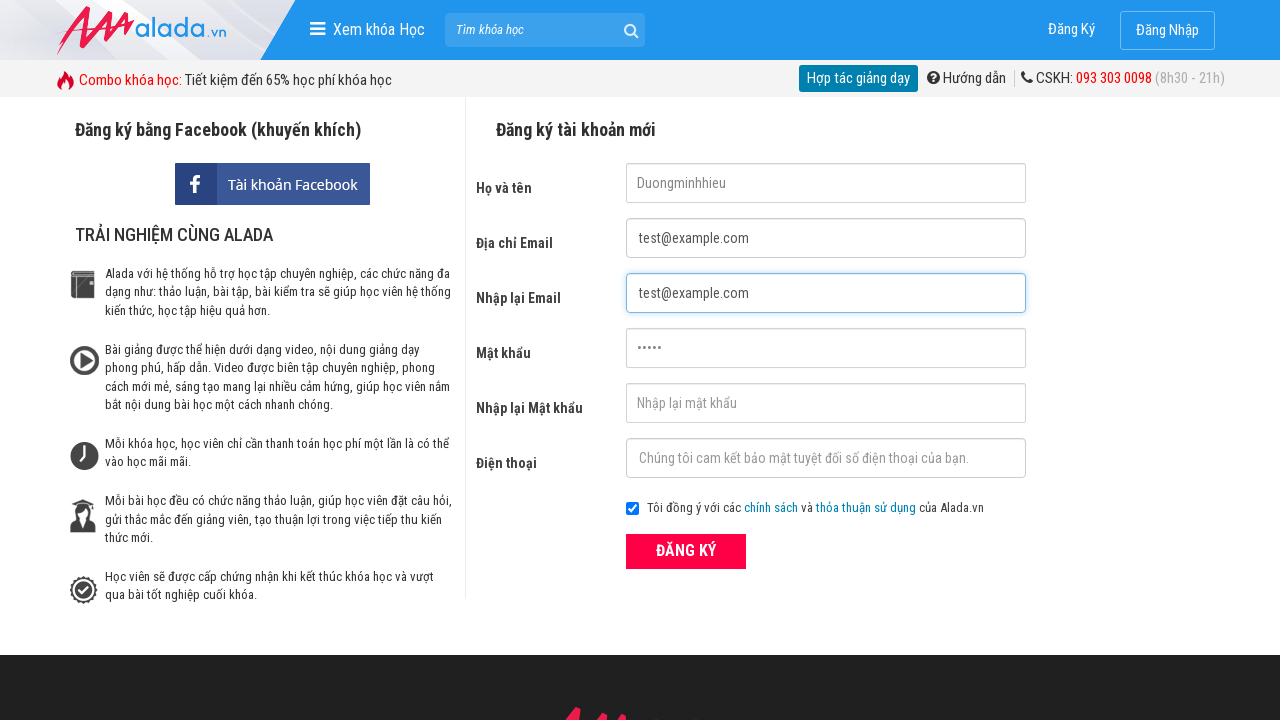

Filled confirm password field with '12345' on input[name*='txtCPassword']
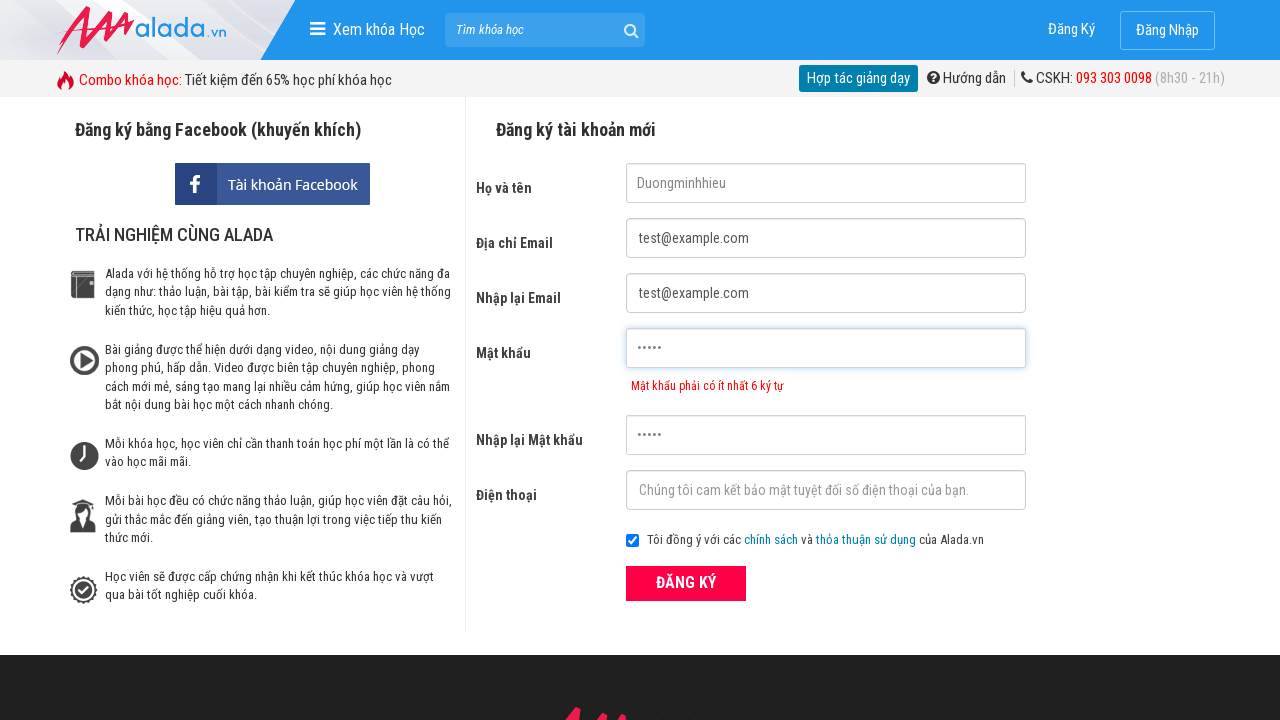

Filled phone number field with '0367424444' on input#txtPhone
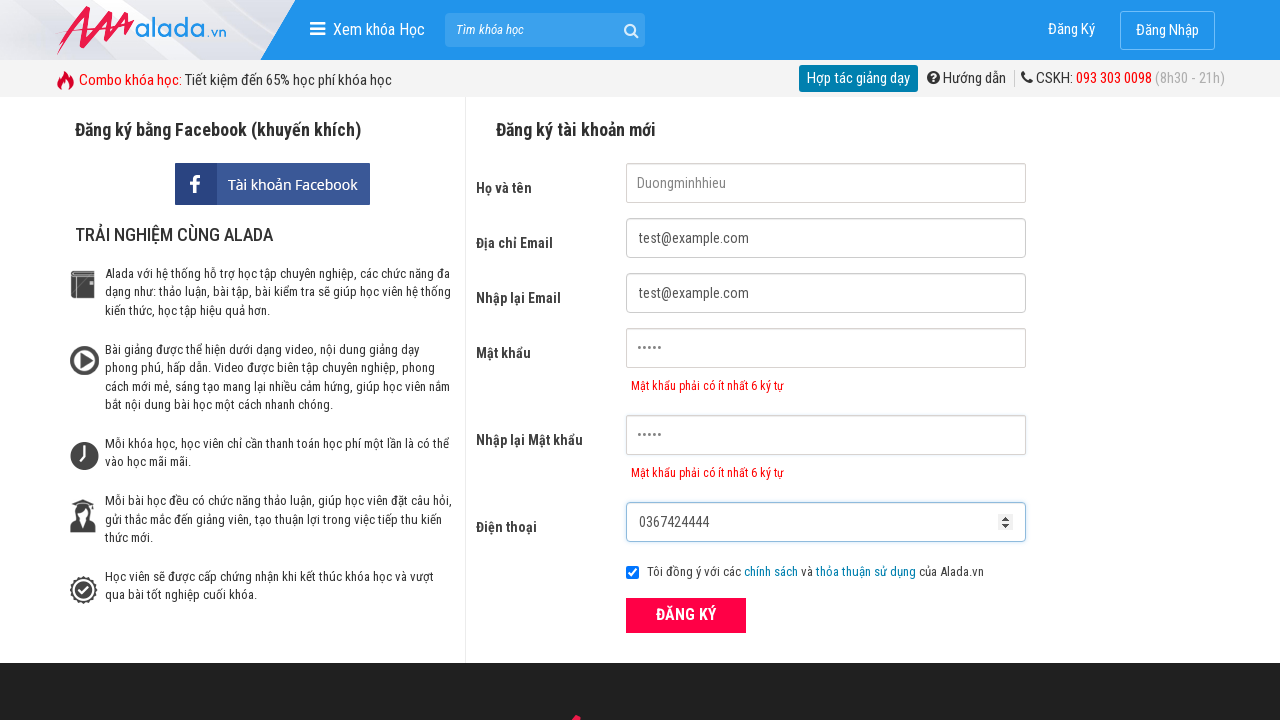

Clicked register button to submit form at (686, 615) on button.btn_pink_sm.fs16
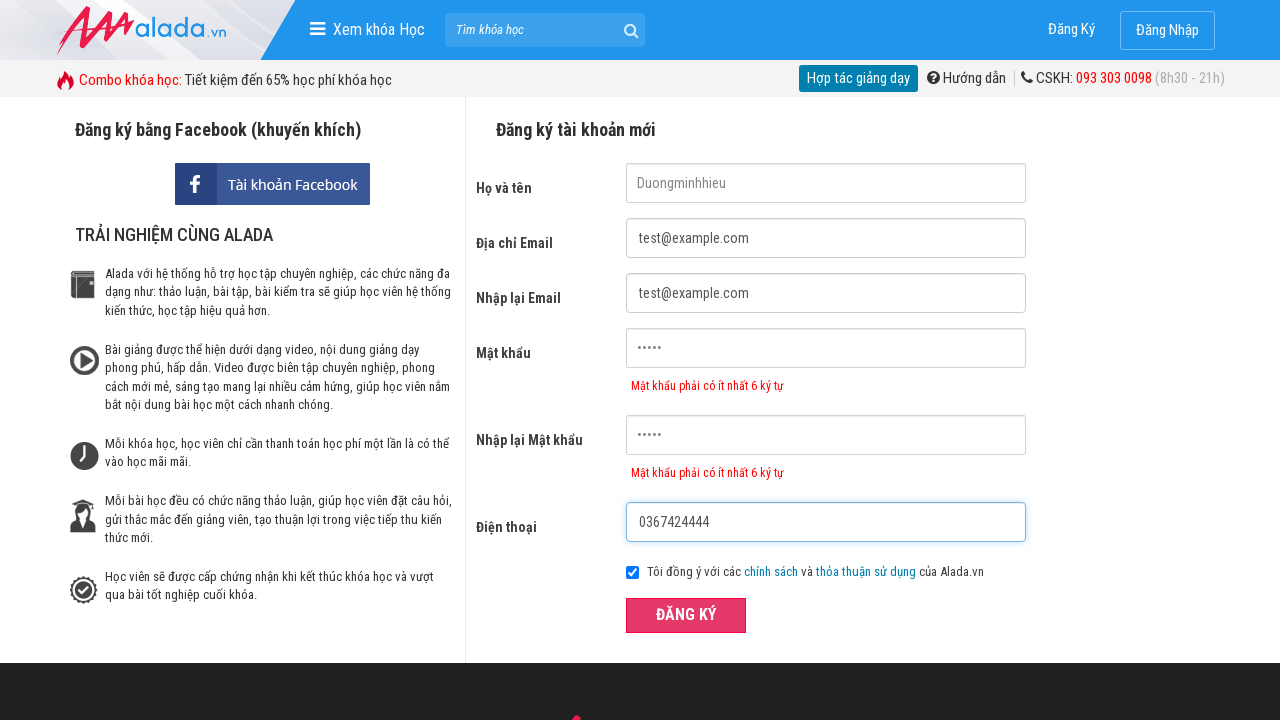

Password error message appeared - validation for short password (less than 6 characters) successful
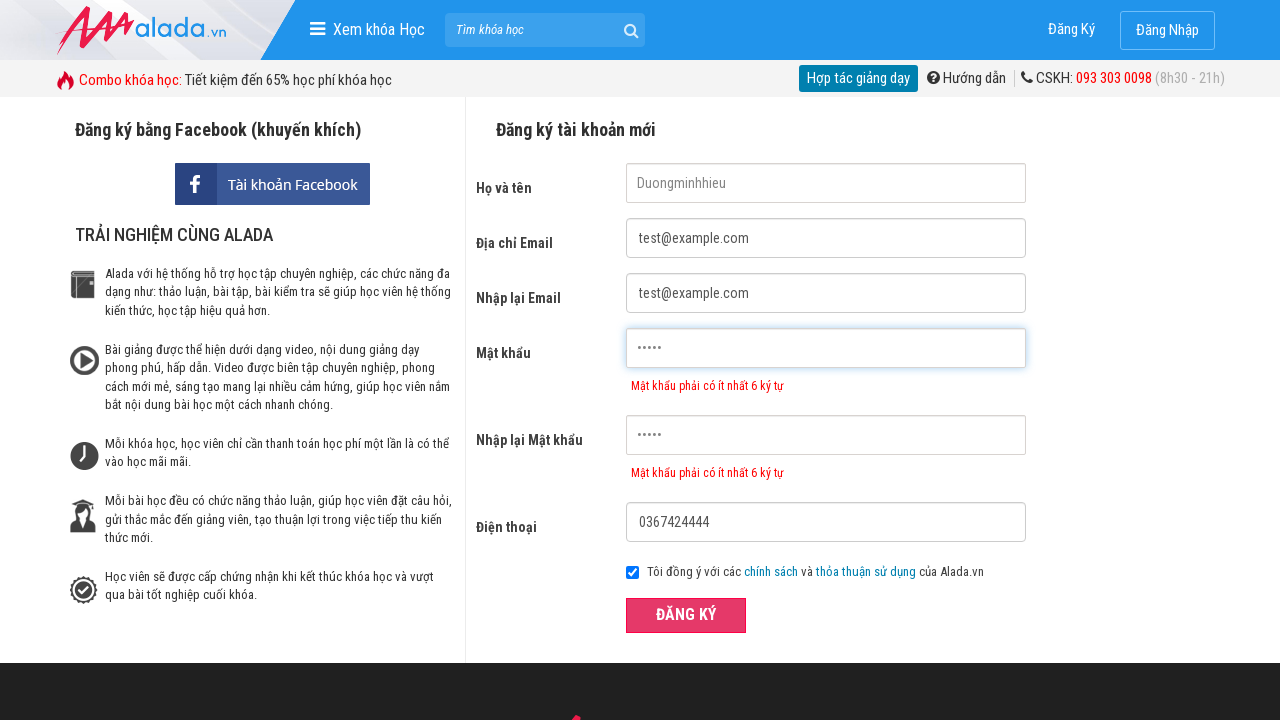

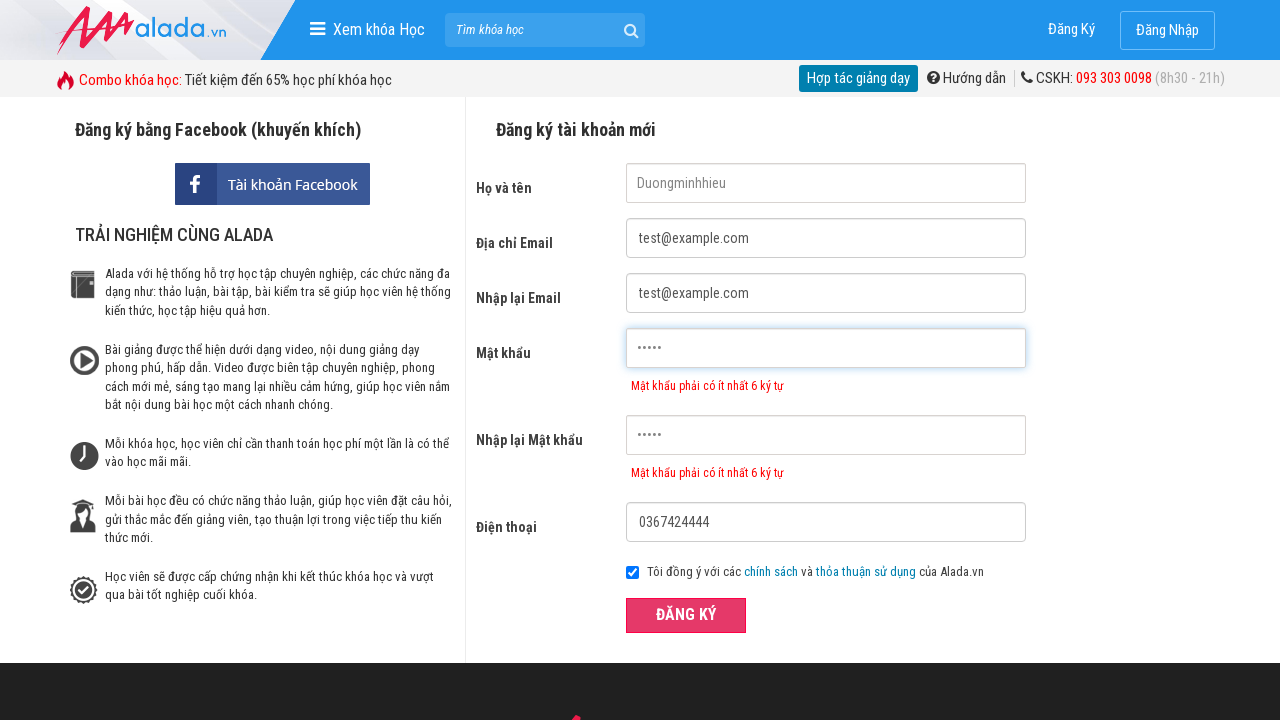